Tests JavaScript alerts page by triggering different alert types (alert, confirm, prompt), interacting with them, and verifying the result messages.

Starting URL: http://the-internet.herokuapp.com/

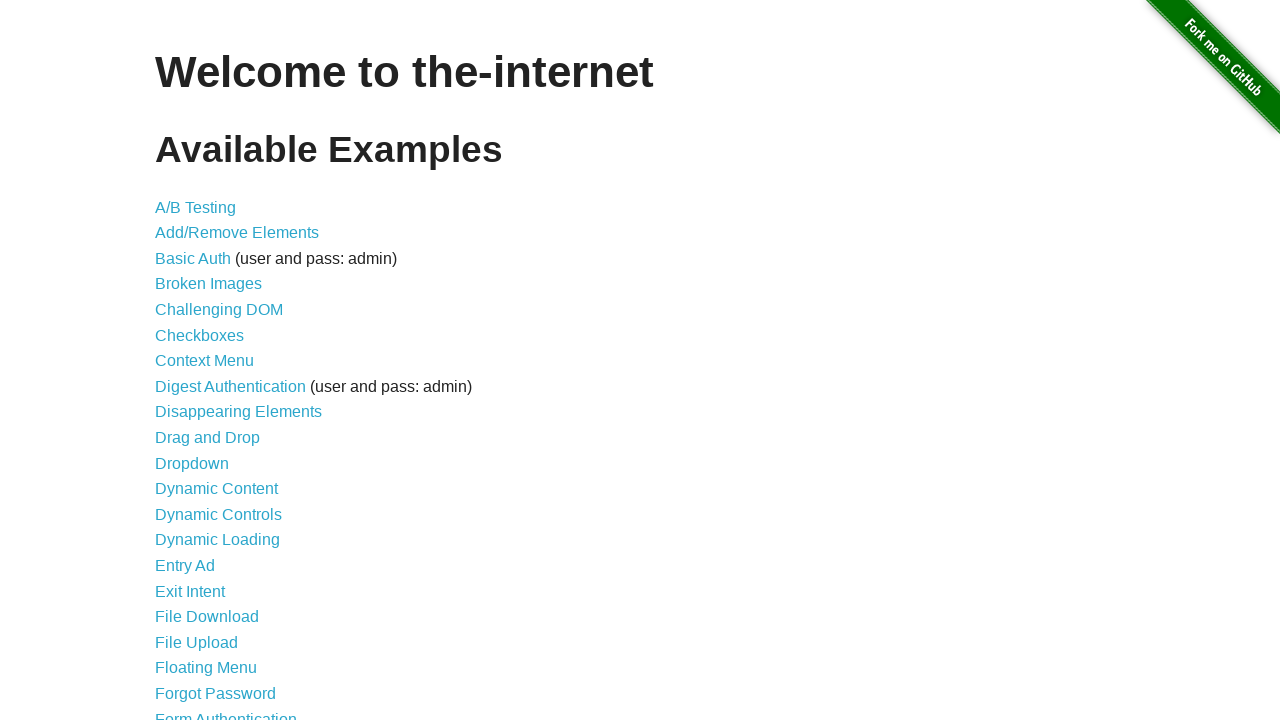

Clicked on JavaScript Alerts link at (214, 361) on a[href='/javascript_alerts']
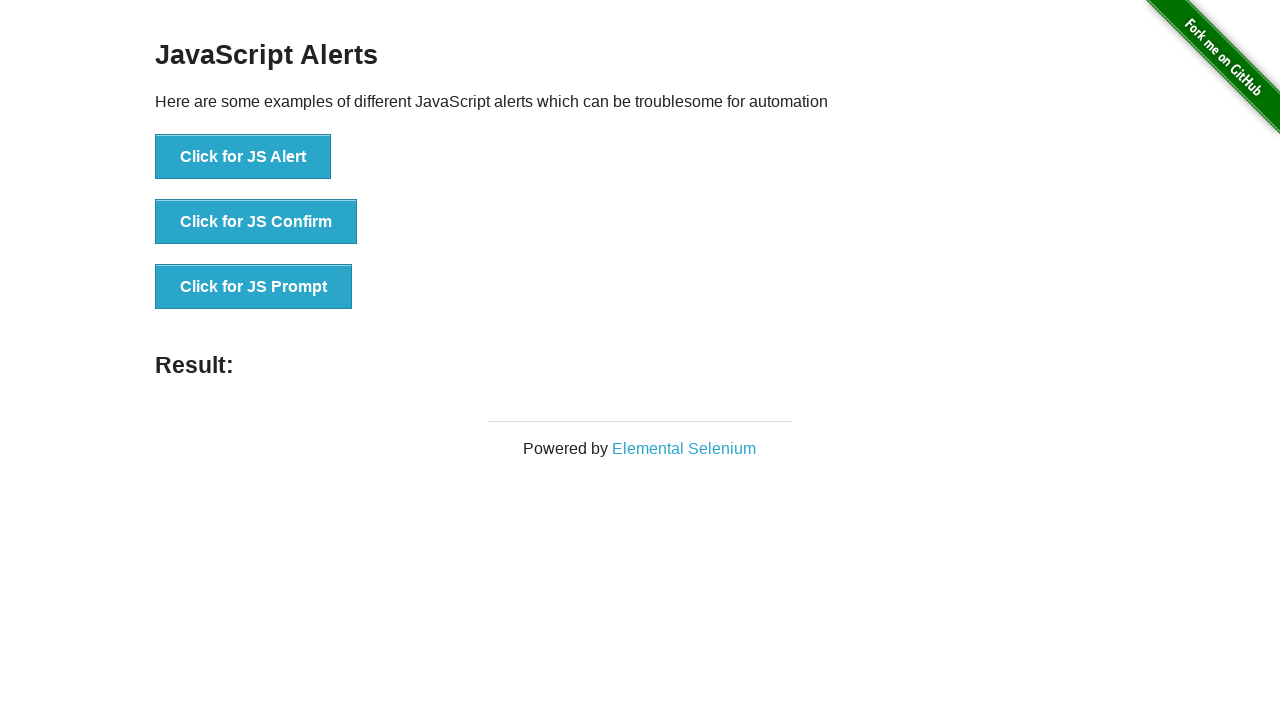

Clicked JS Alert button at (243, 157) on button[onclick='jsAlert()']
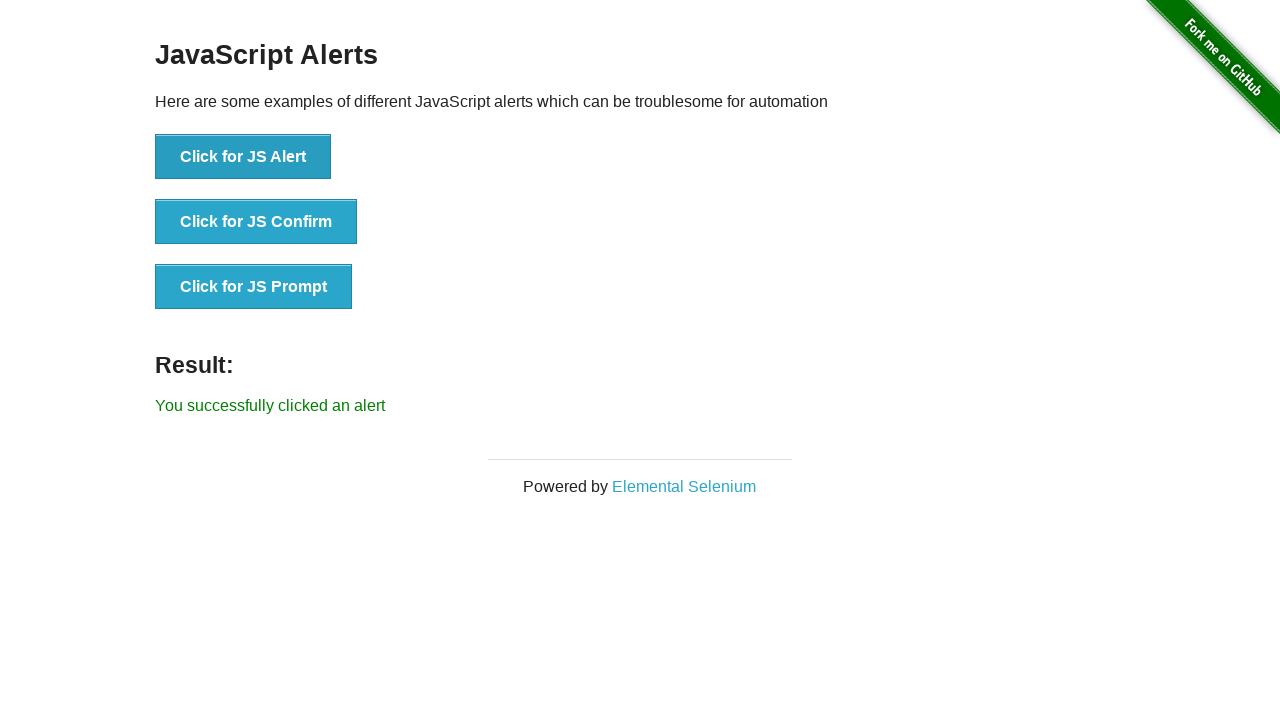

Set up dialog handler to accept alerts
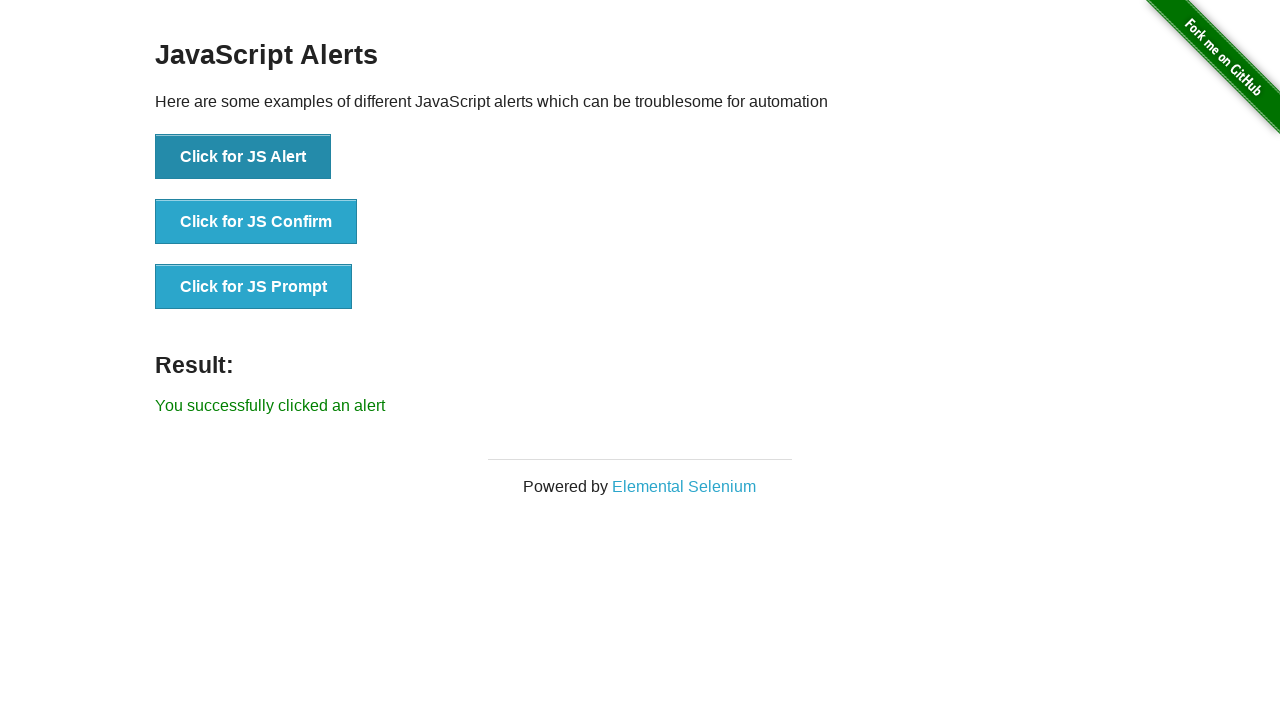

Clicked JS Alert button again and accepted the alert at (243, 157) on button[onclick='jsAlert()']
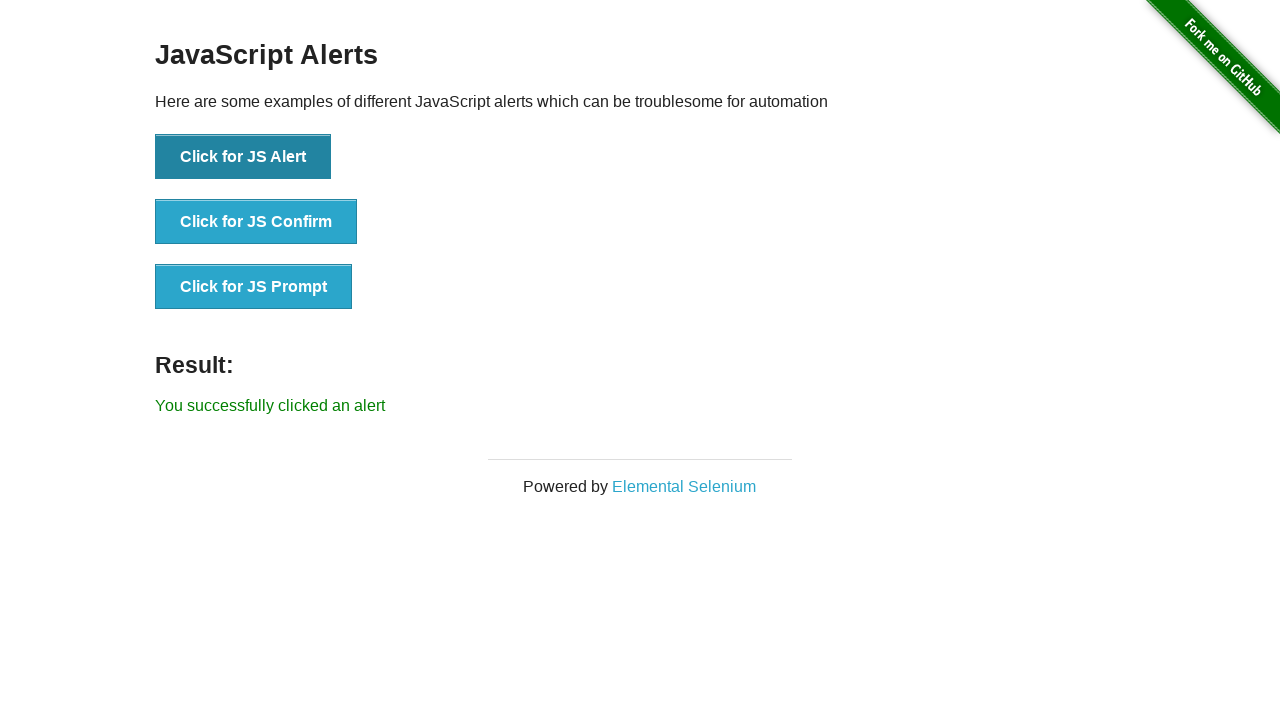

Set up dialog handler to dismiss confirm dialog
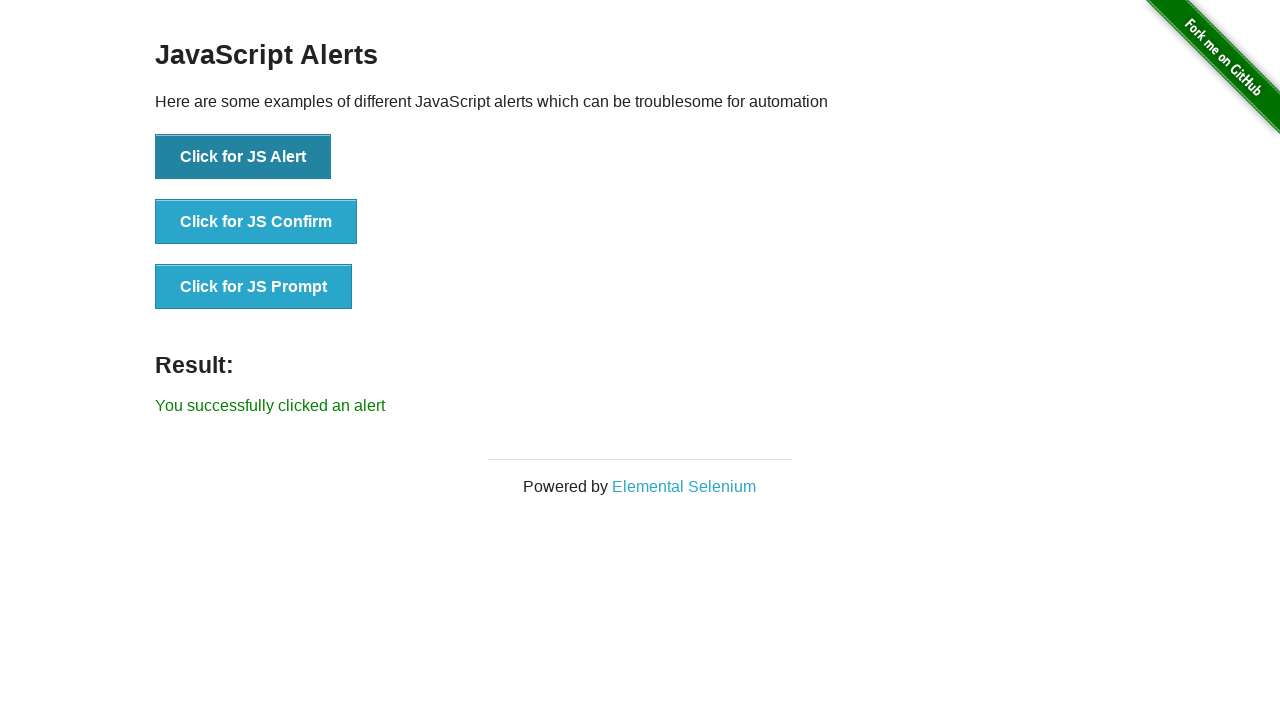

Clicked JS Confirm button and dismissed the dialog at (256, 222) on button[onclick='jsConfirm()']
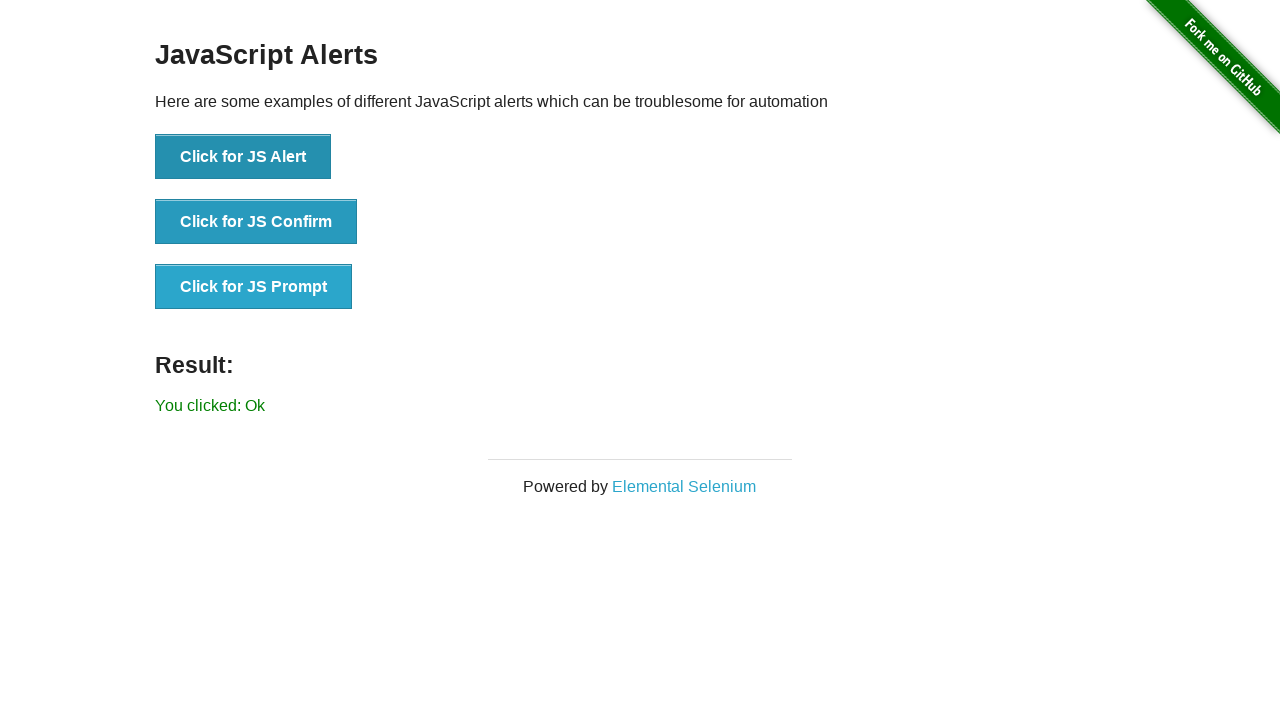

Waited for result element to appear
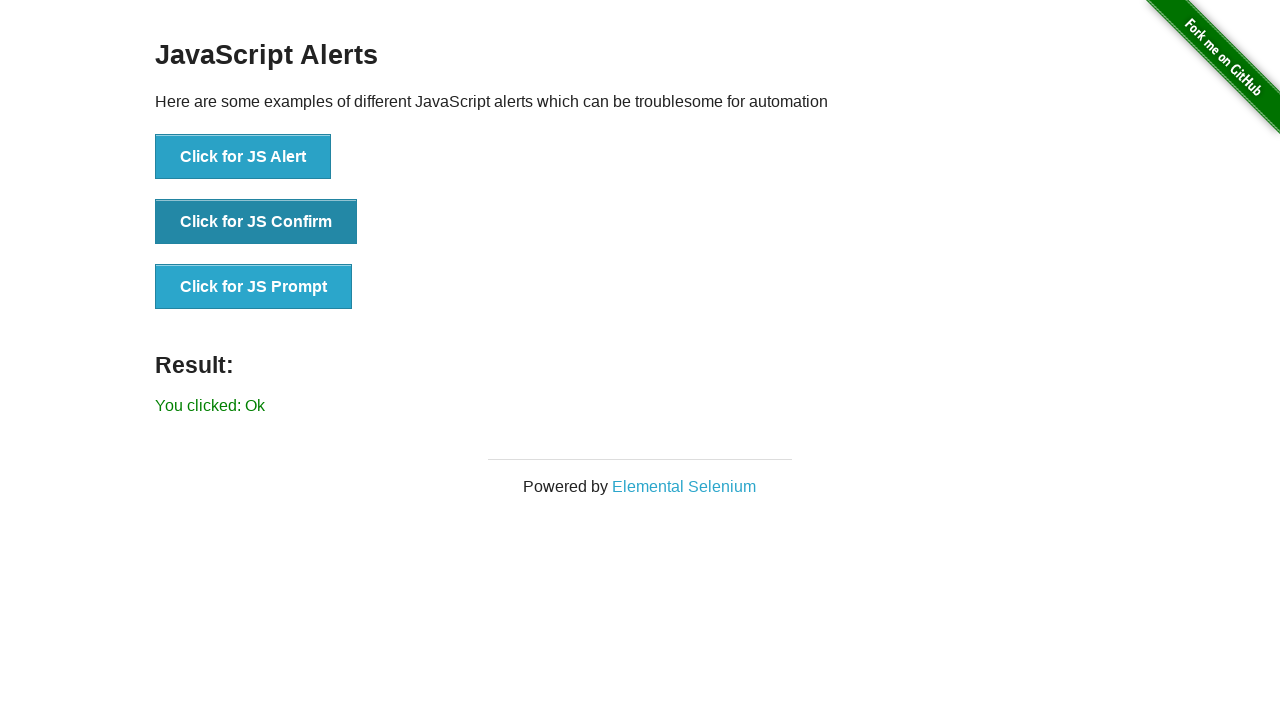

Set up dialog handler to accept prompt with text 'lmao'
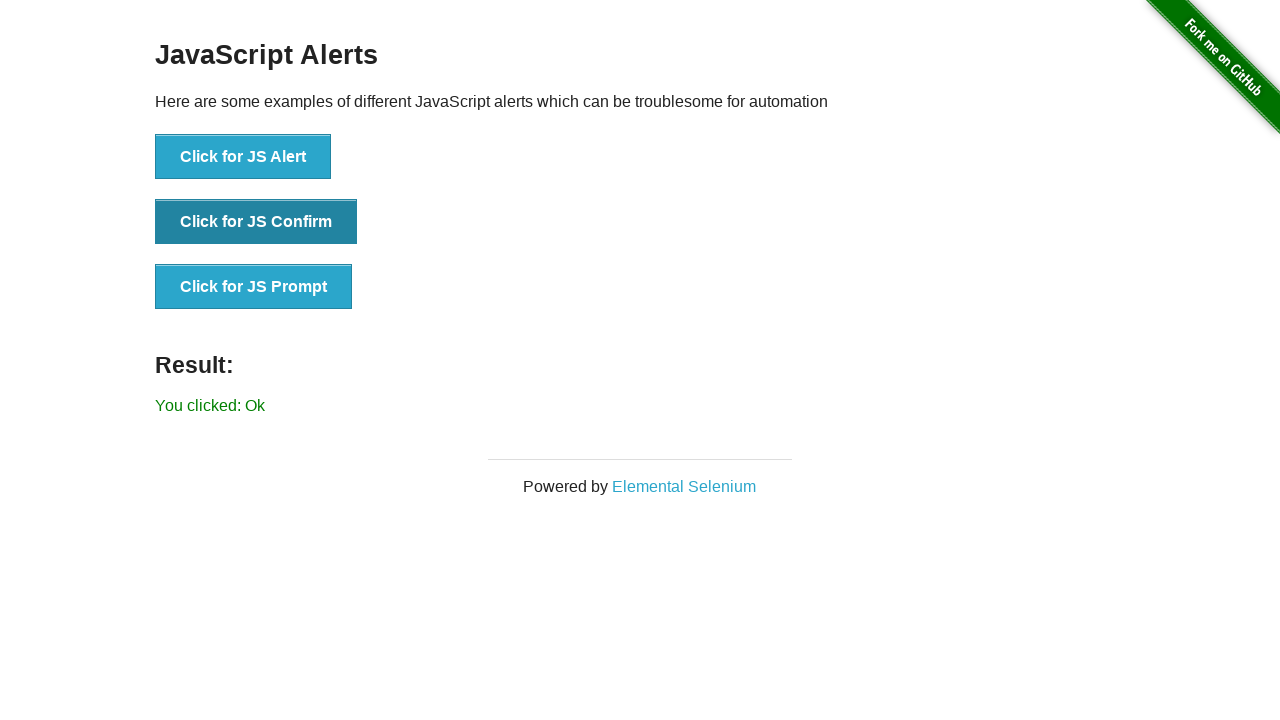

Clicked JS Prompt button and entered text in prompt dialog at (254, 287) on button[onclick='jsPrompt()']
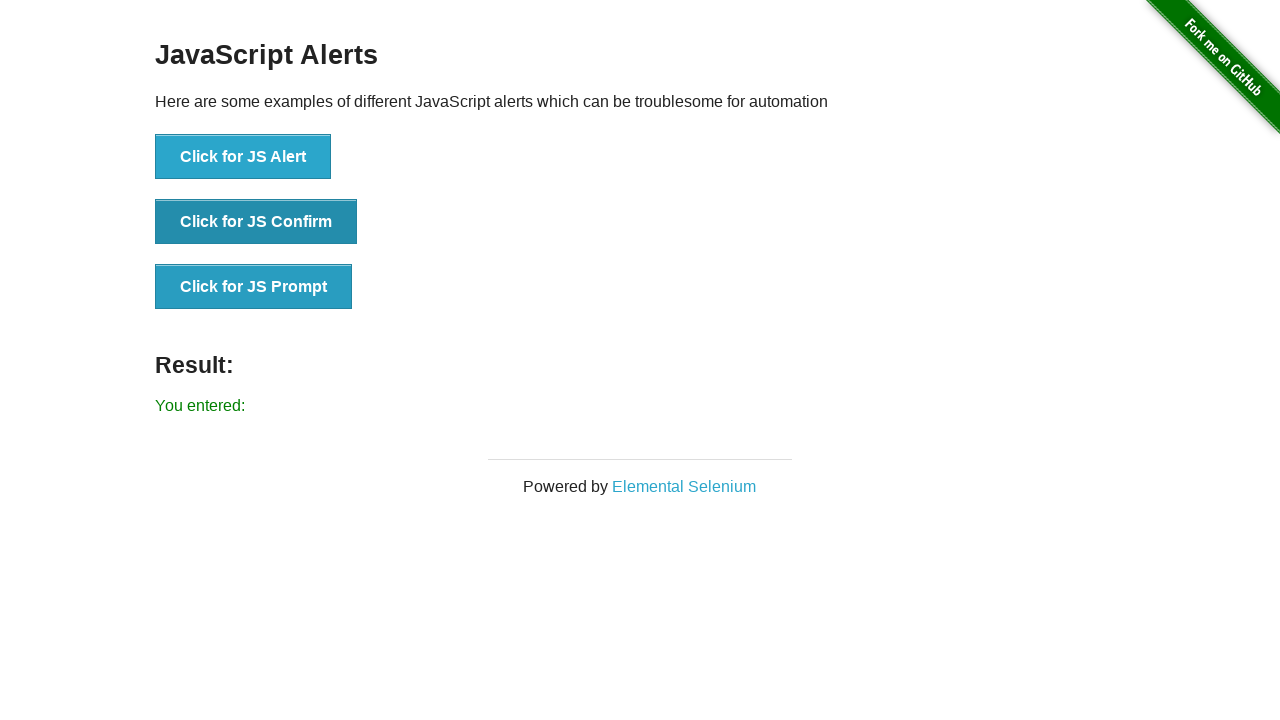

Waited for final result element to appear
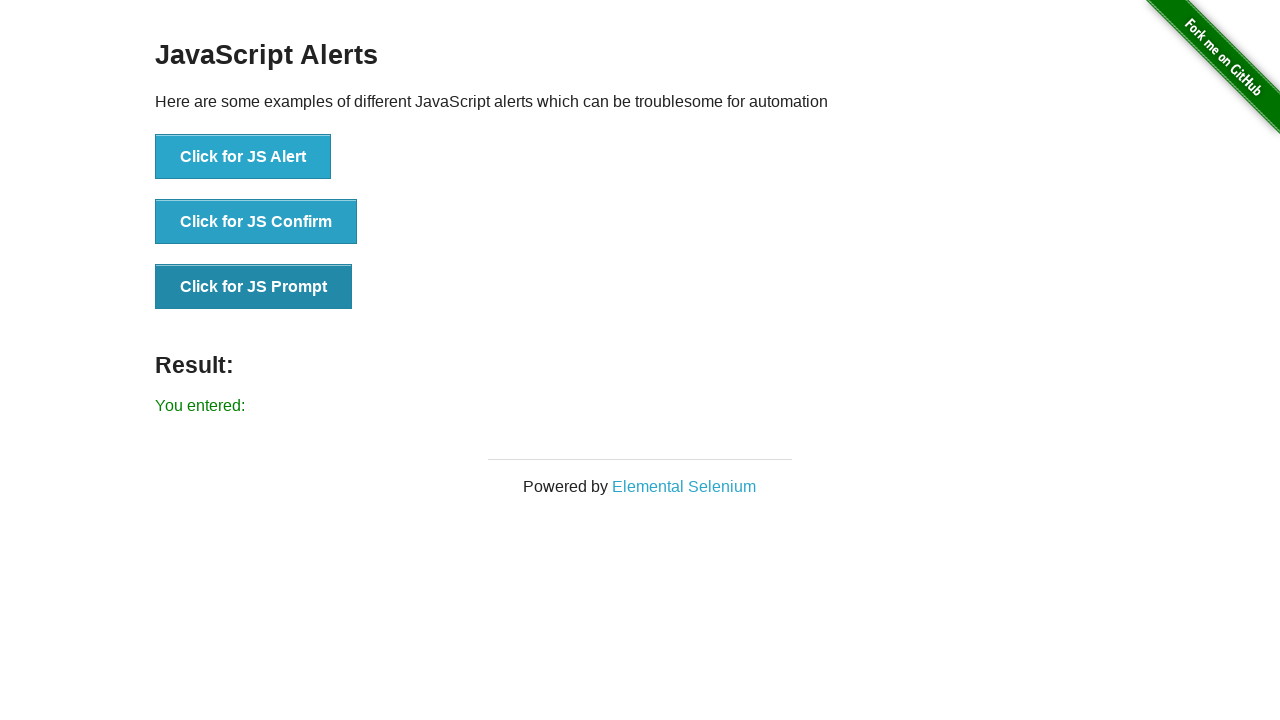

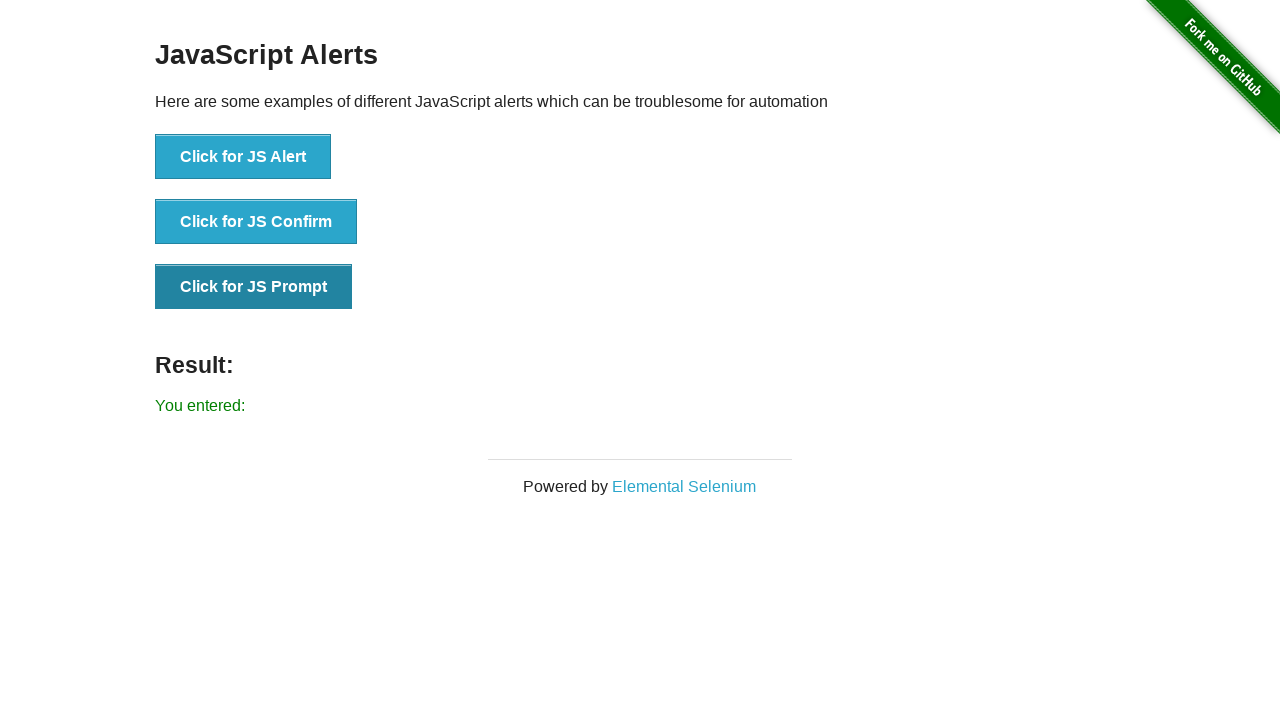